Tests radio button selection functionality by clicking the male radio button and verifying selection states

Starting URL: https://testautomationpractice.blogspot.com/

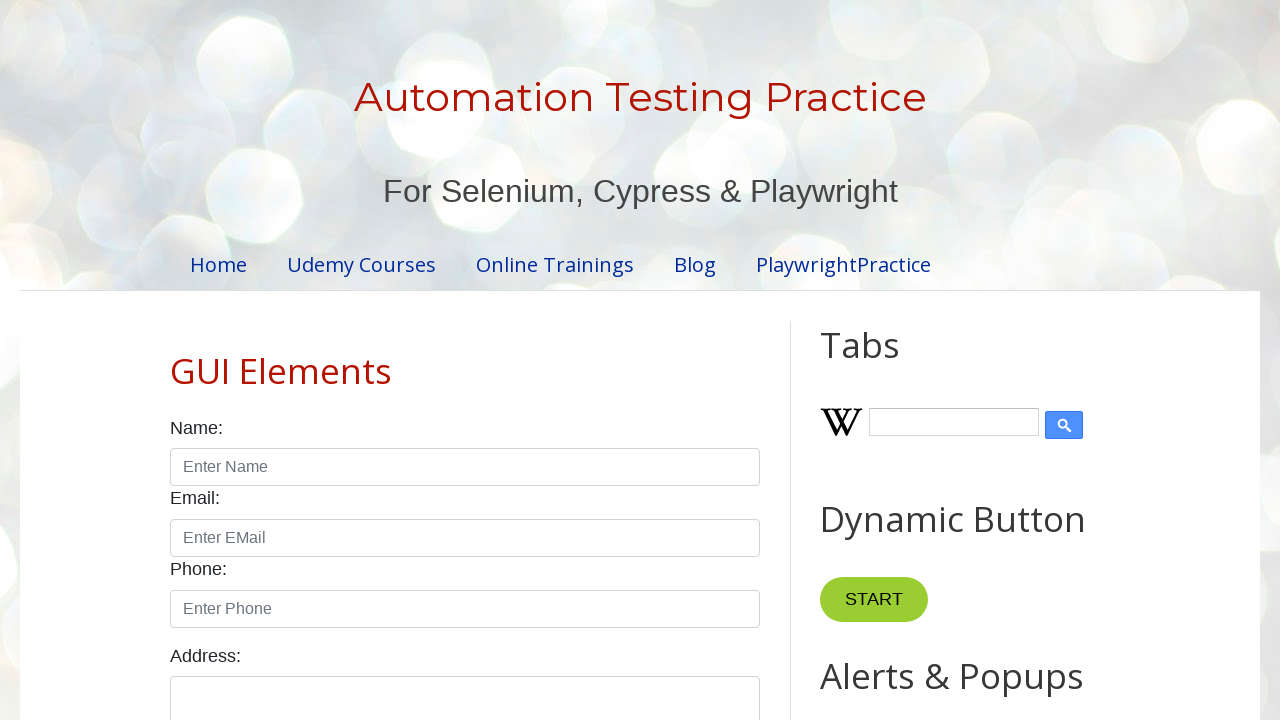

Clicked the Male radio button at (176, 360) on xpath=//input[@id='male']
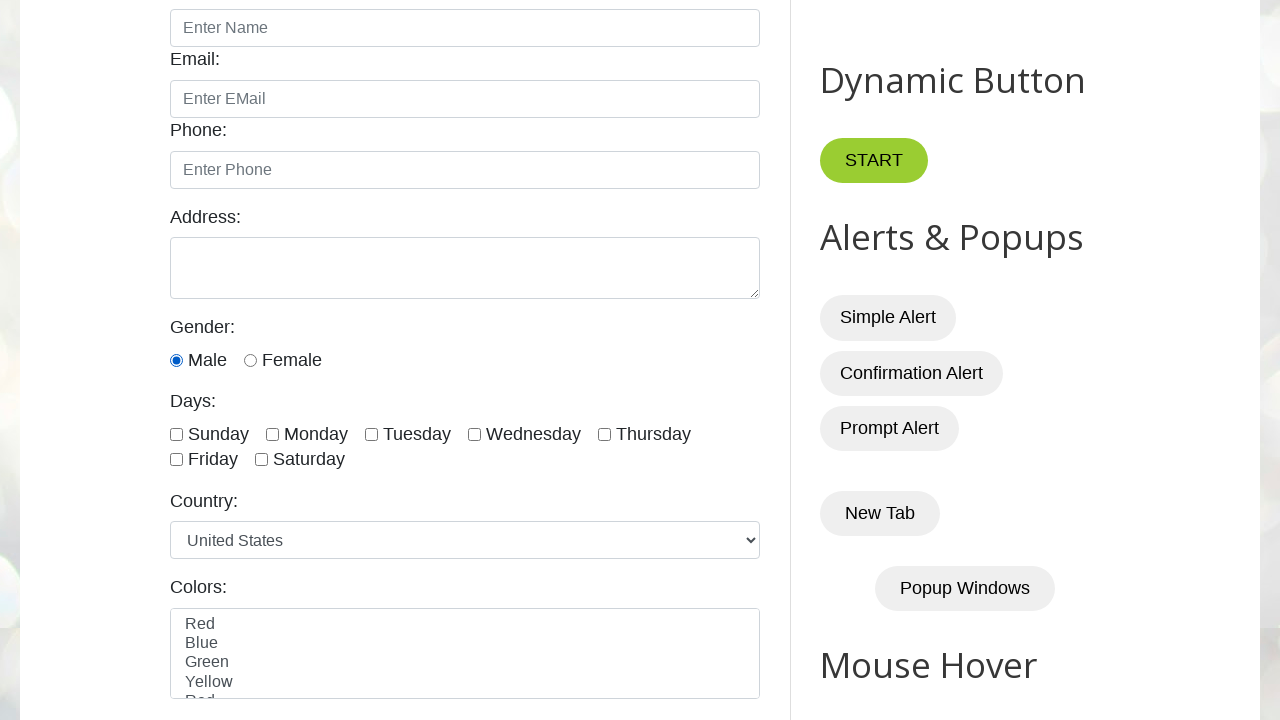

Located Male radio button element
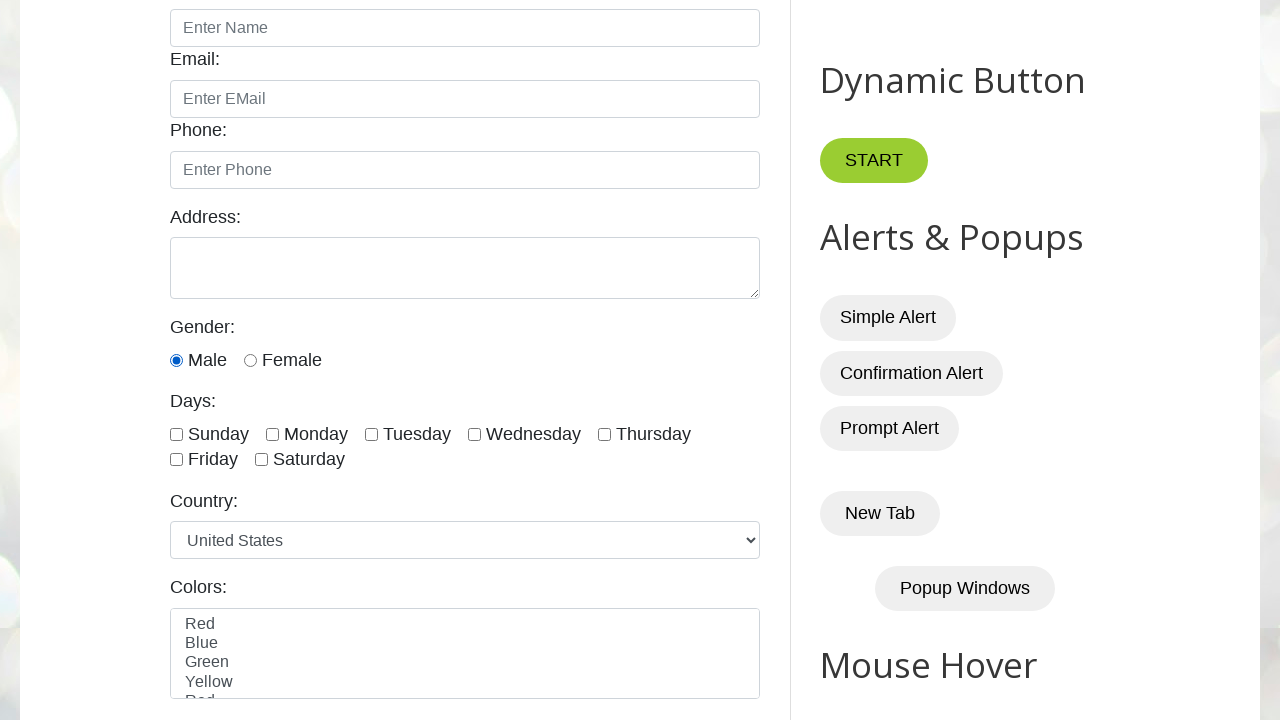

Located Female radio button element
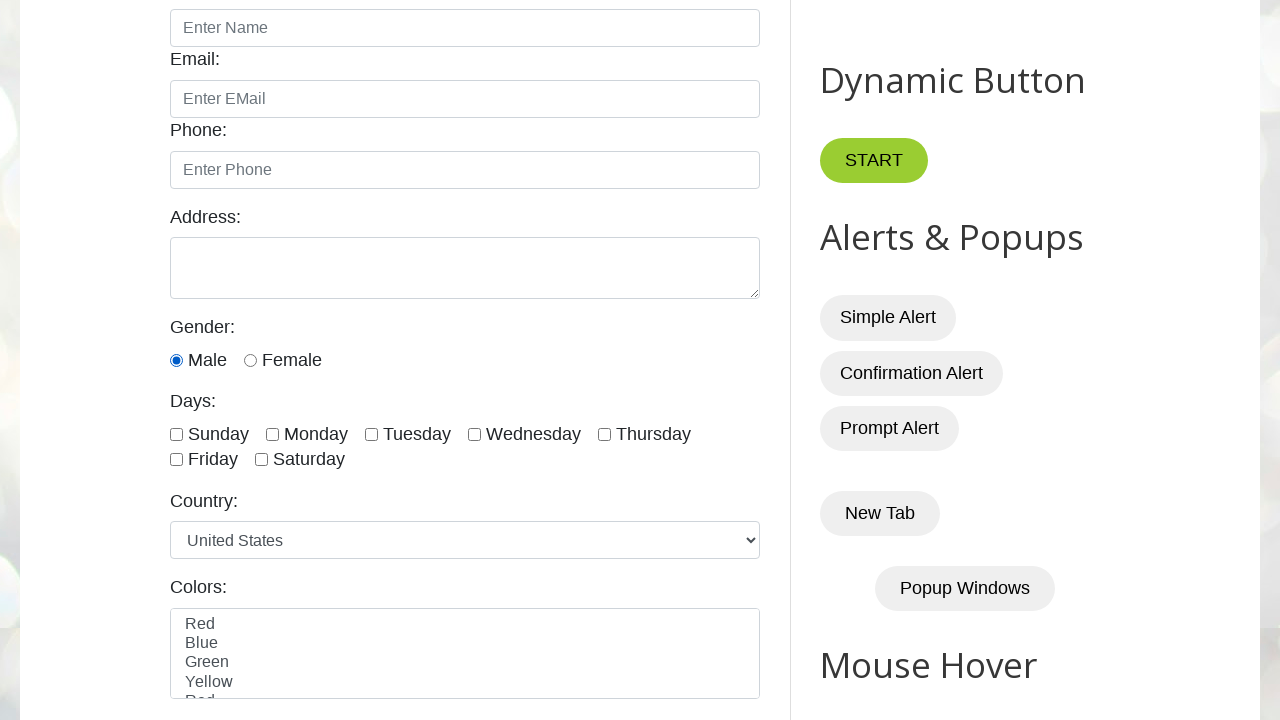

Verified that Male radio button is checked
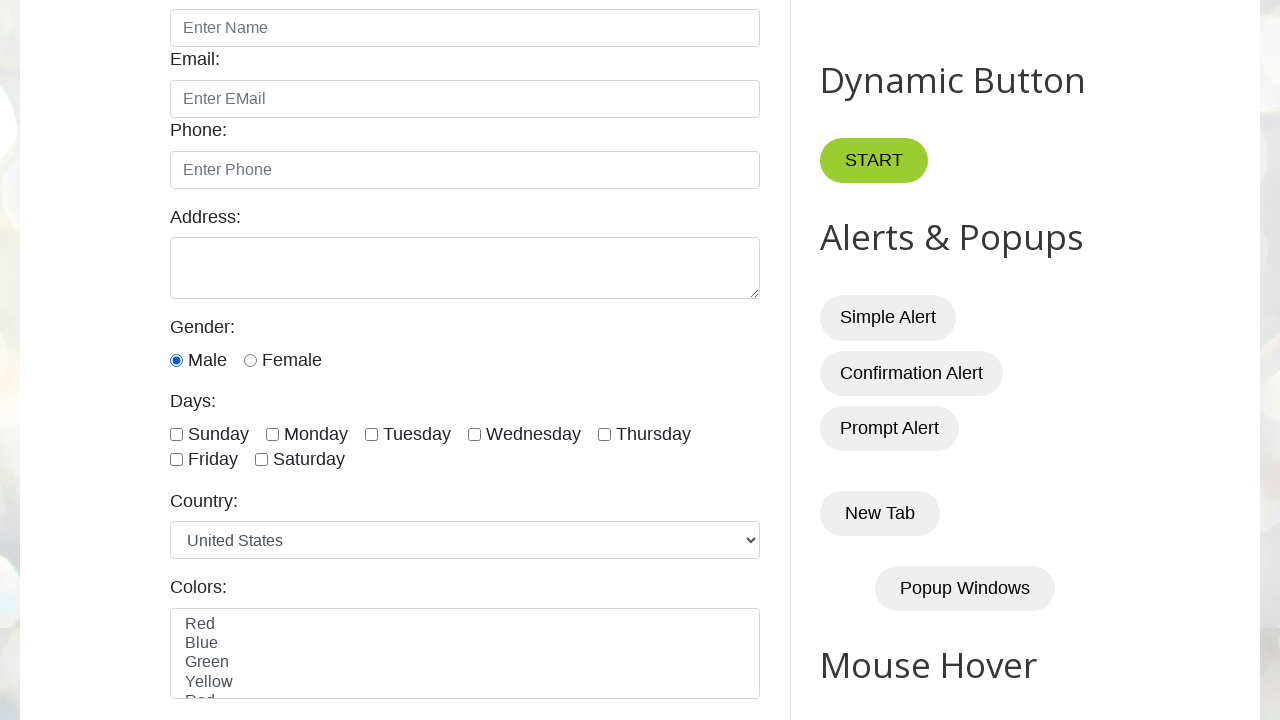

Verified that Female radio button is not checked
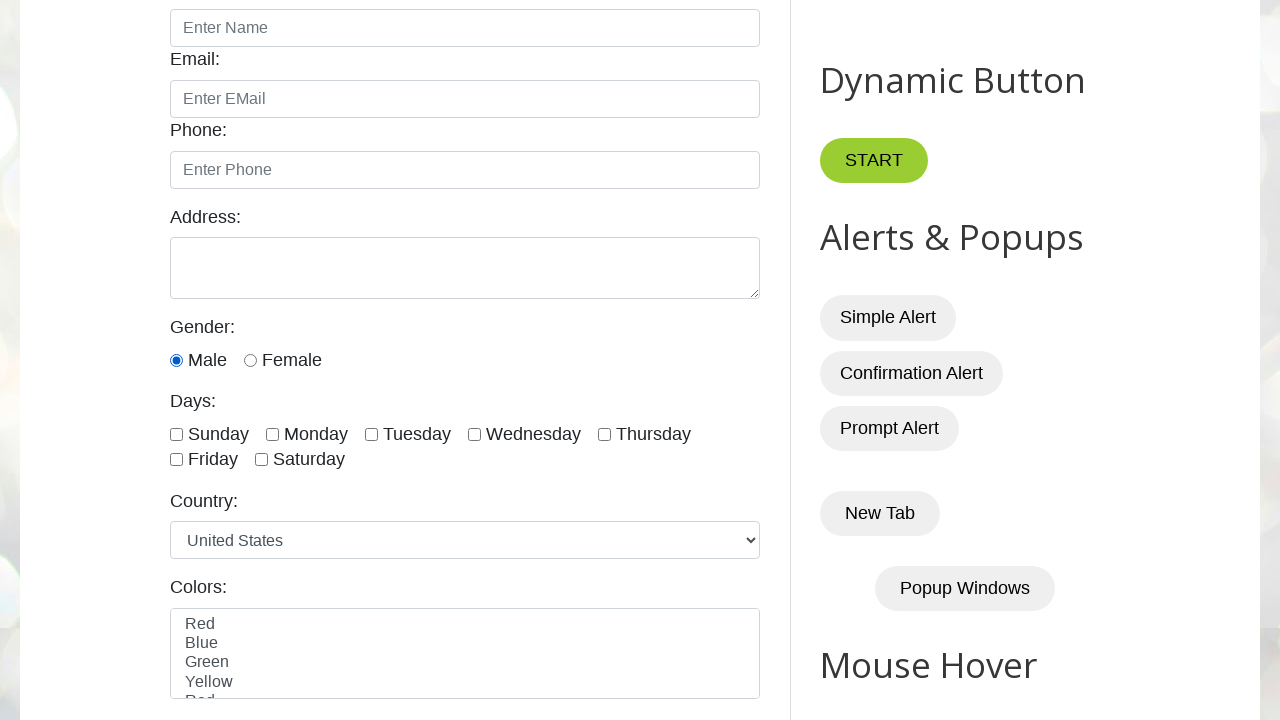

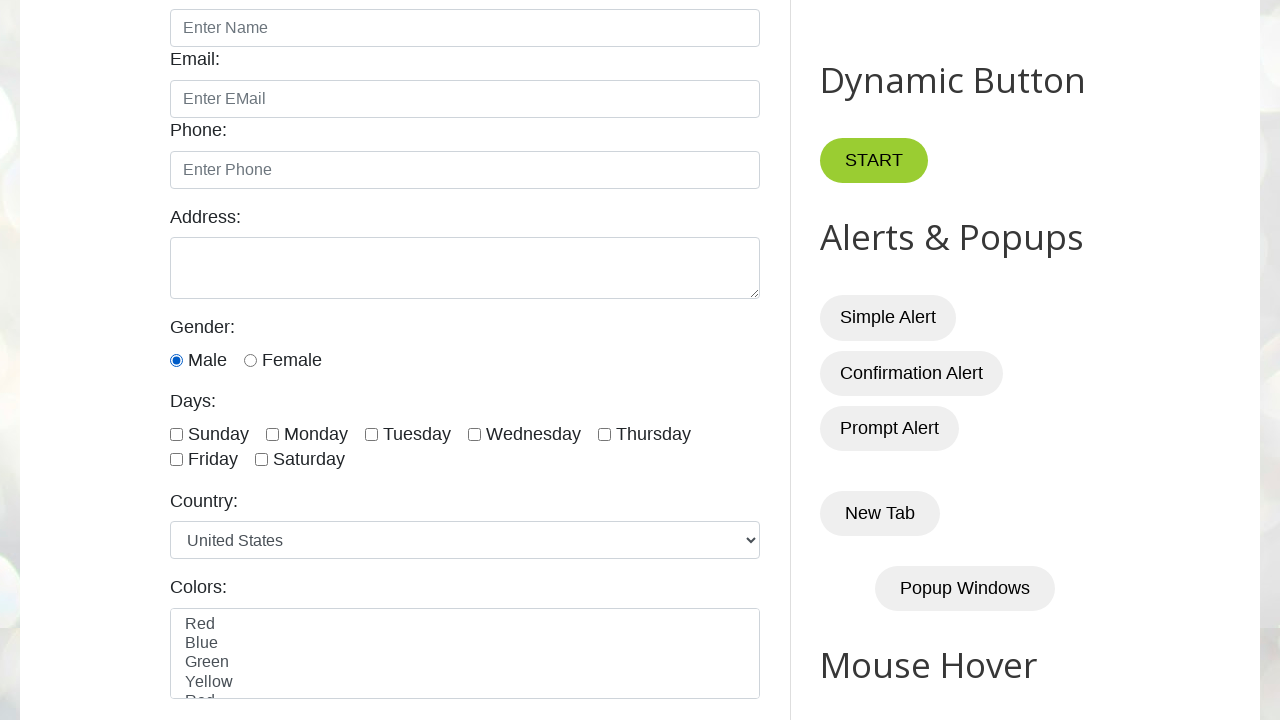